Navigates to Lulu and Georgia website and verifies the page loads by checking the title is present

Starting URL: https://luluandgeorgia.com

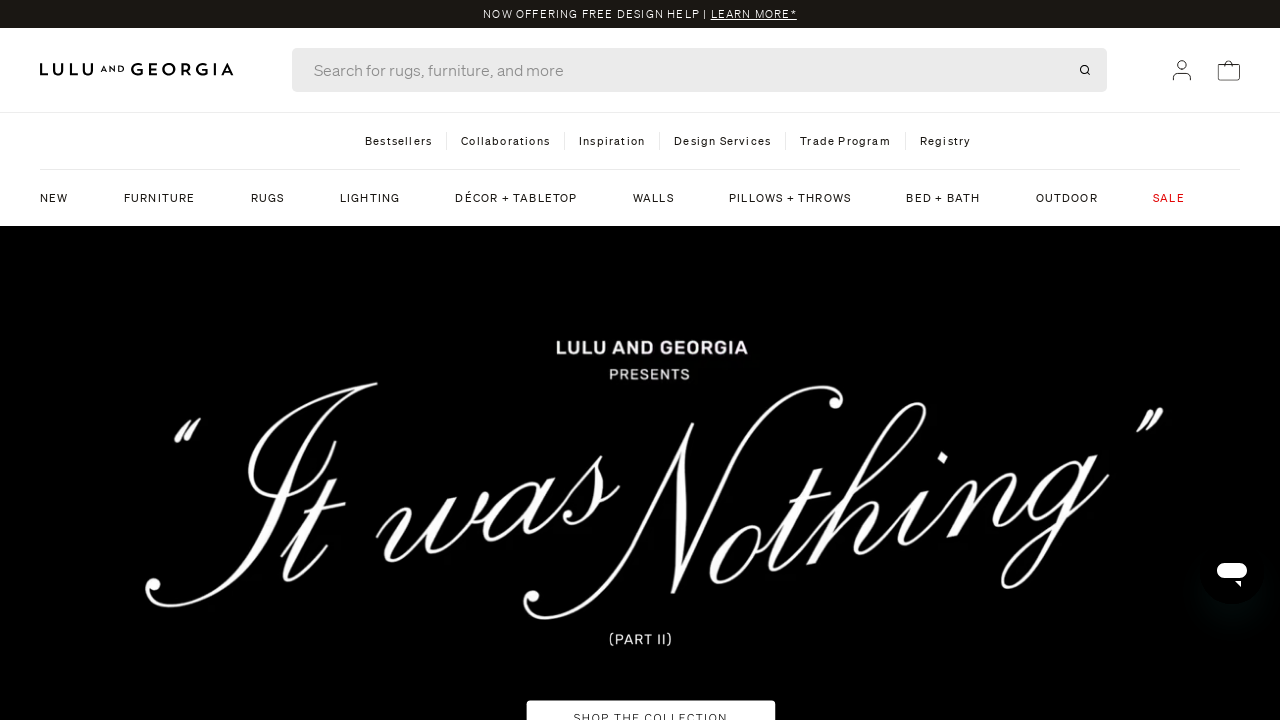

Waited for page DOM to load
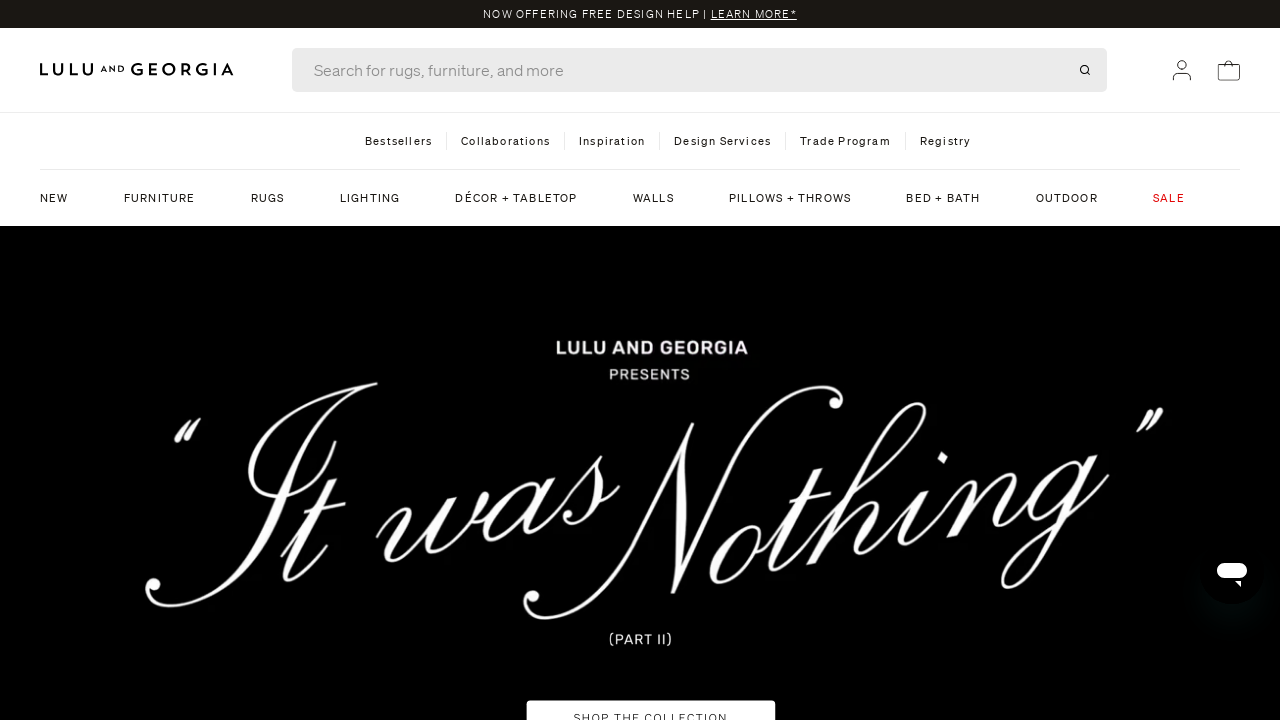

Retrieved page title: Lulu and Georgia
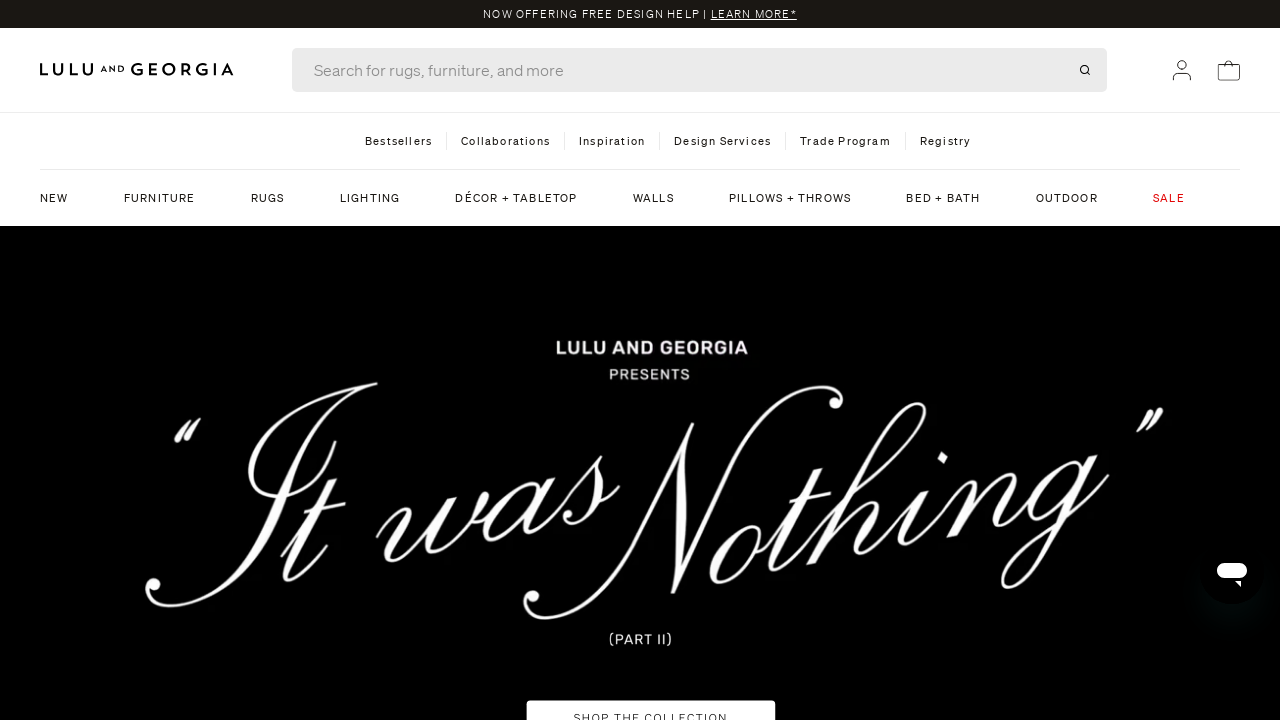

Verified page title contains 'lulu' or 'georgia': Lulu and Georgia
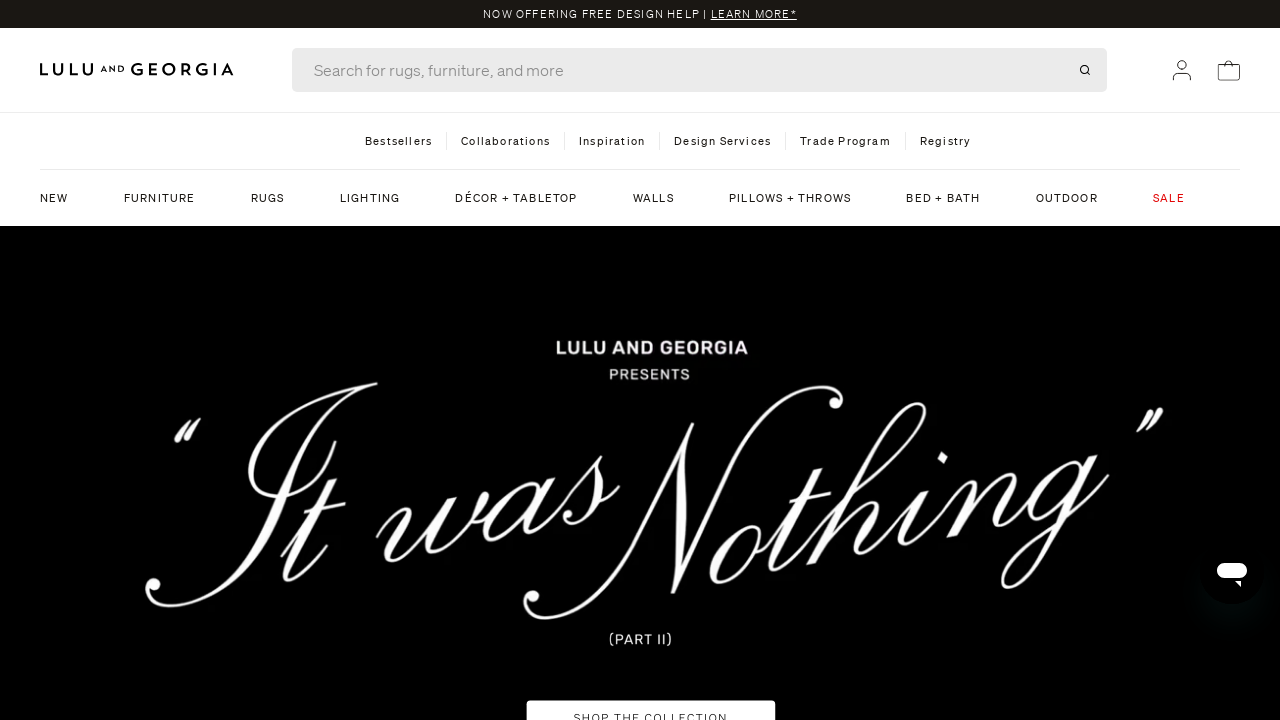

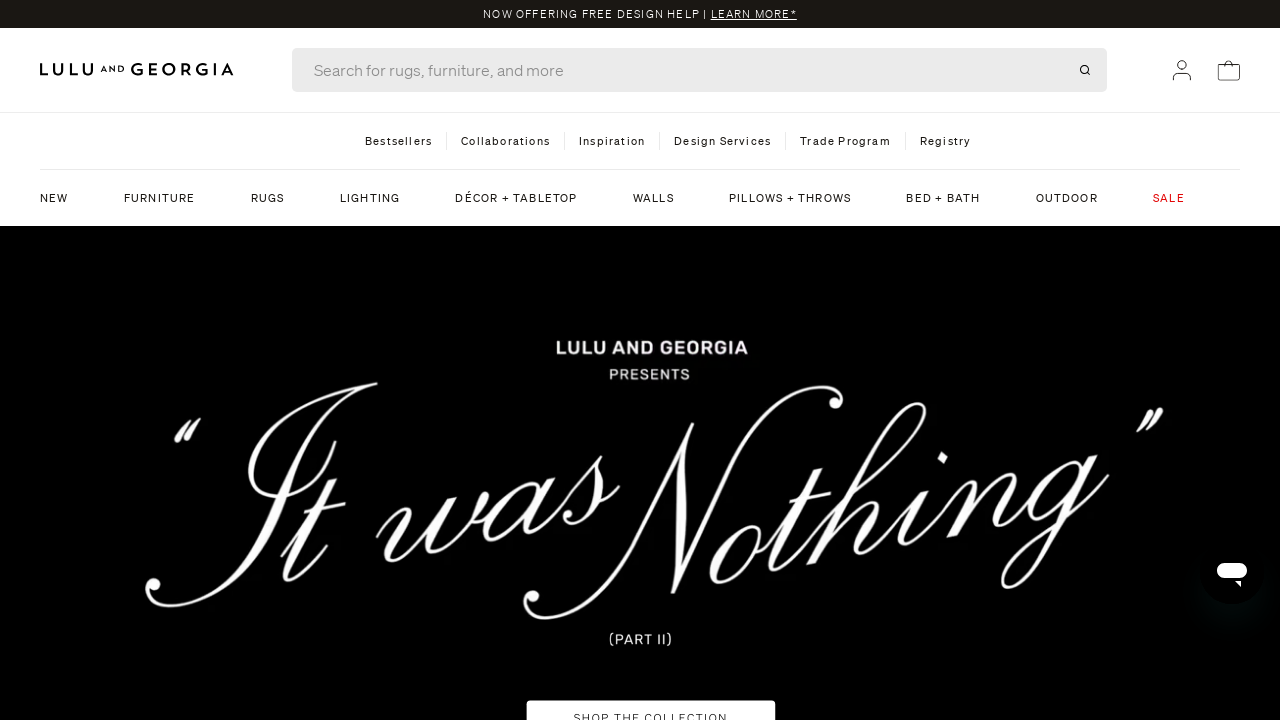